Tests the autocomplete functionality by typing a character in the multi-select autocomplete field and selecting "Yellow" from the dropdown suggestions

Starting URL: https://demoqa.com/auto-complete

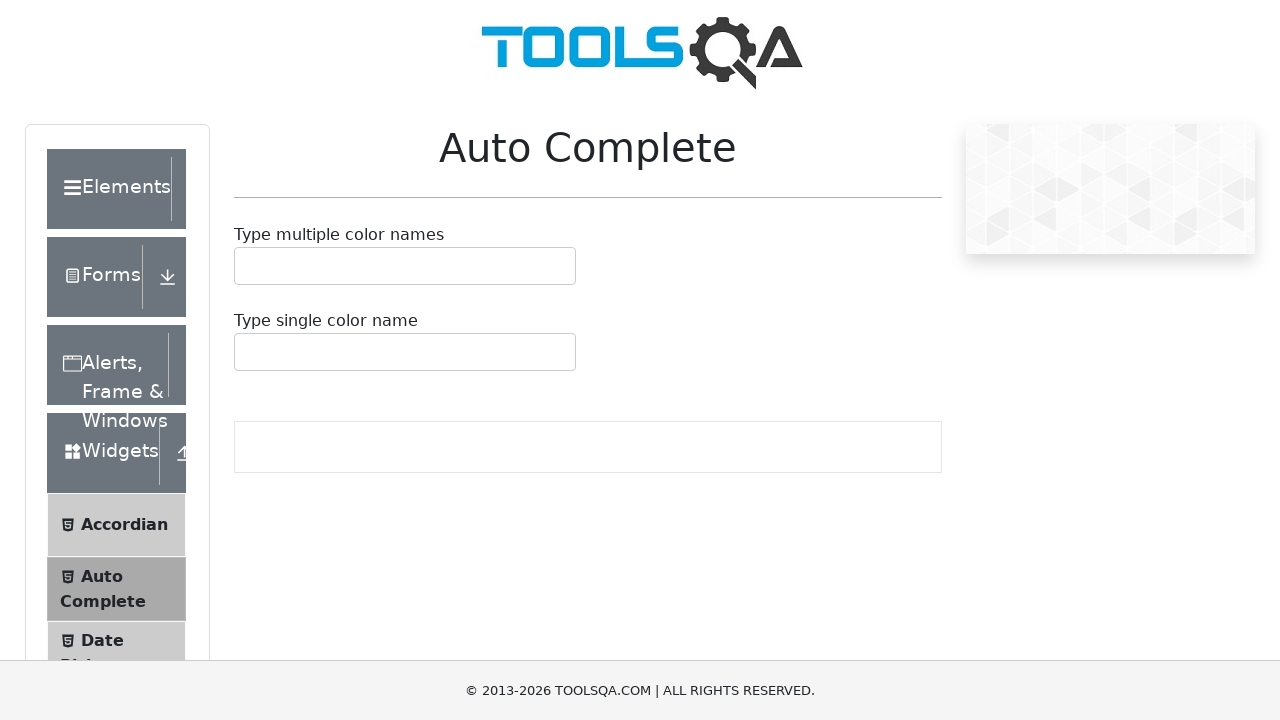

Scrolled autocomplete field into view
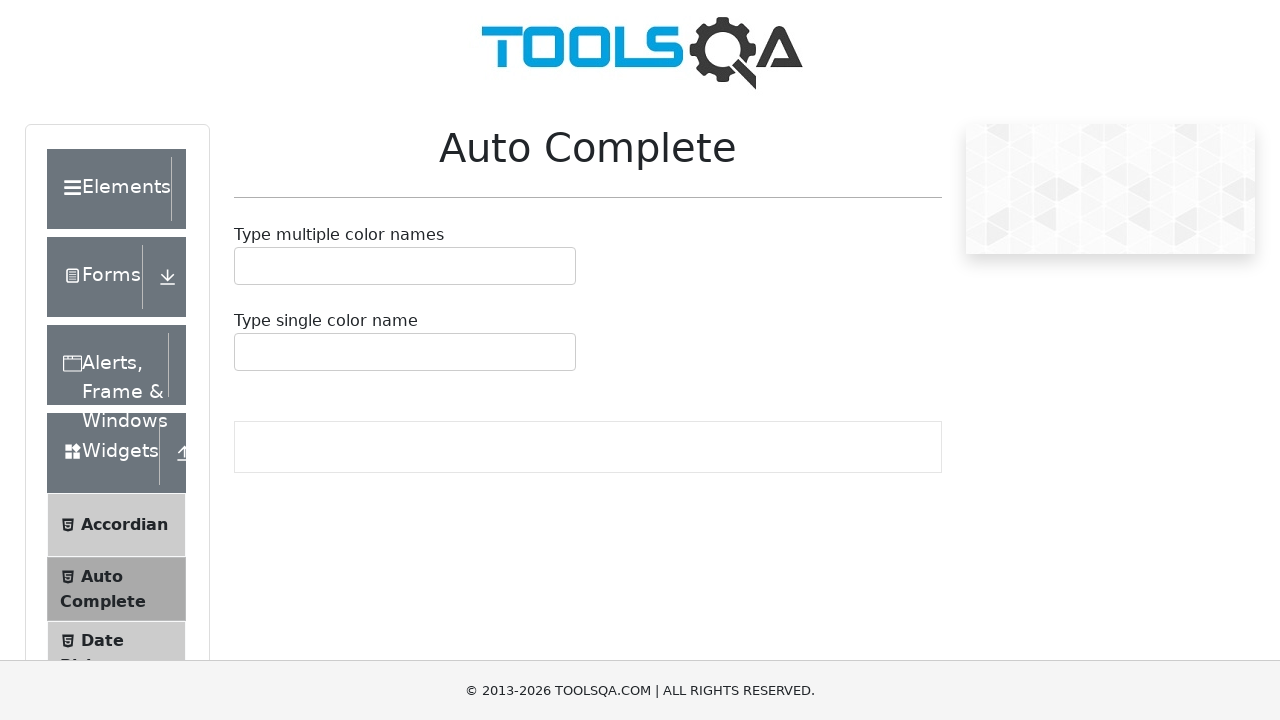

Clicked the multi-select autocomplete field at (247, 266) on #autoCompleteMultipleInput
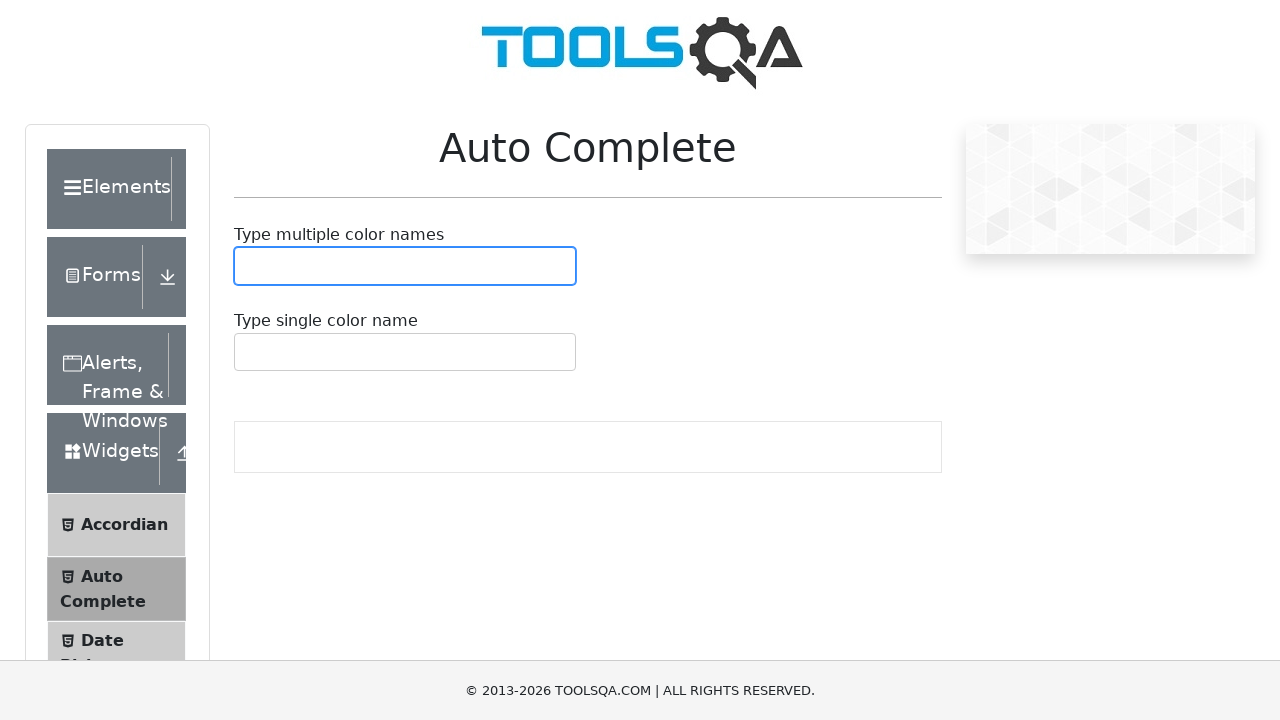

Typed 'w' in the autocomplete field to trigger suggestions on #autoCompleteMultipleInput
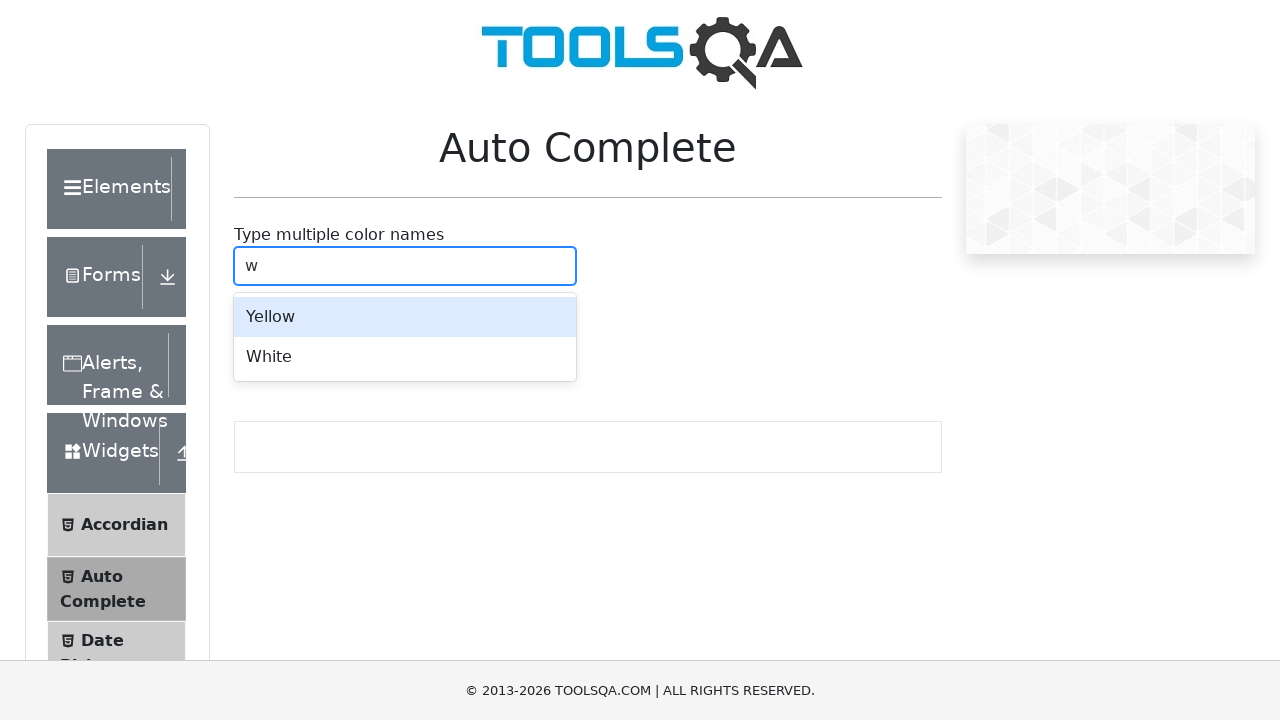

Autocomplete dropdown suggestions appeared
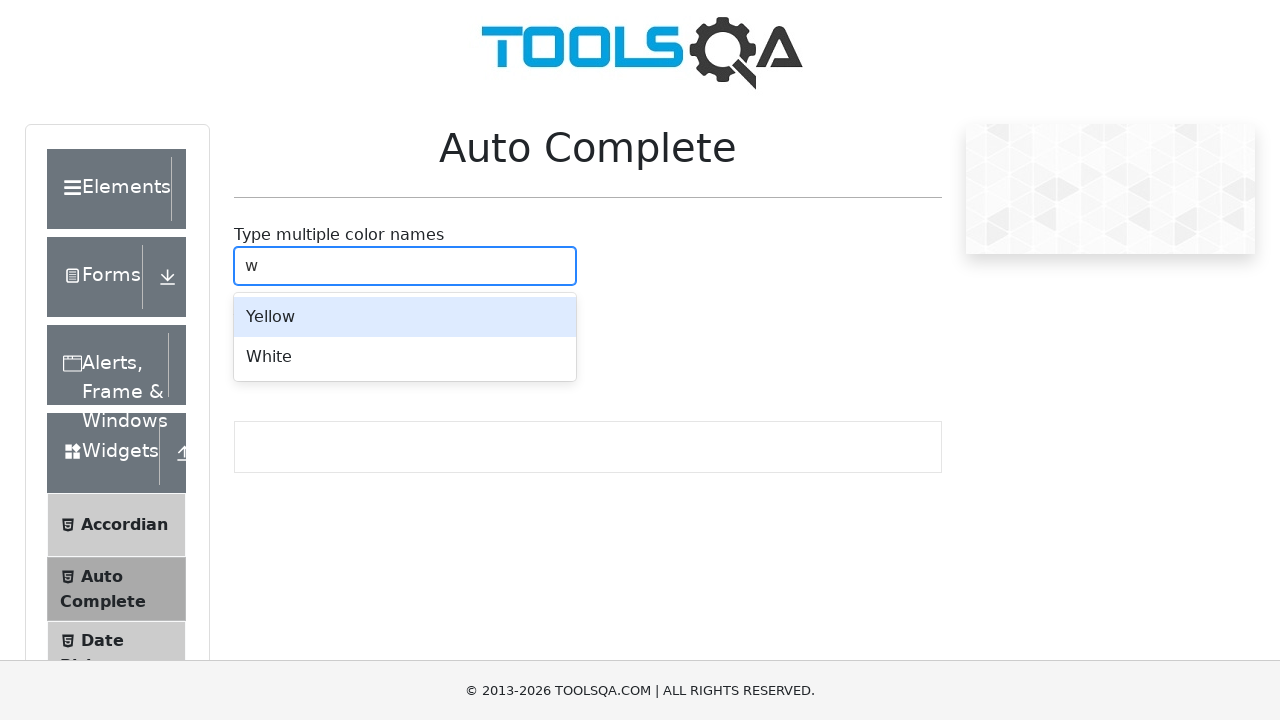

Selected 'Yellow' from the autocomplete dropdown at (405, 337) on div[id*='react-select']:has-text('Yellow')
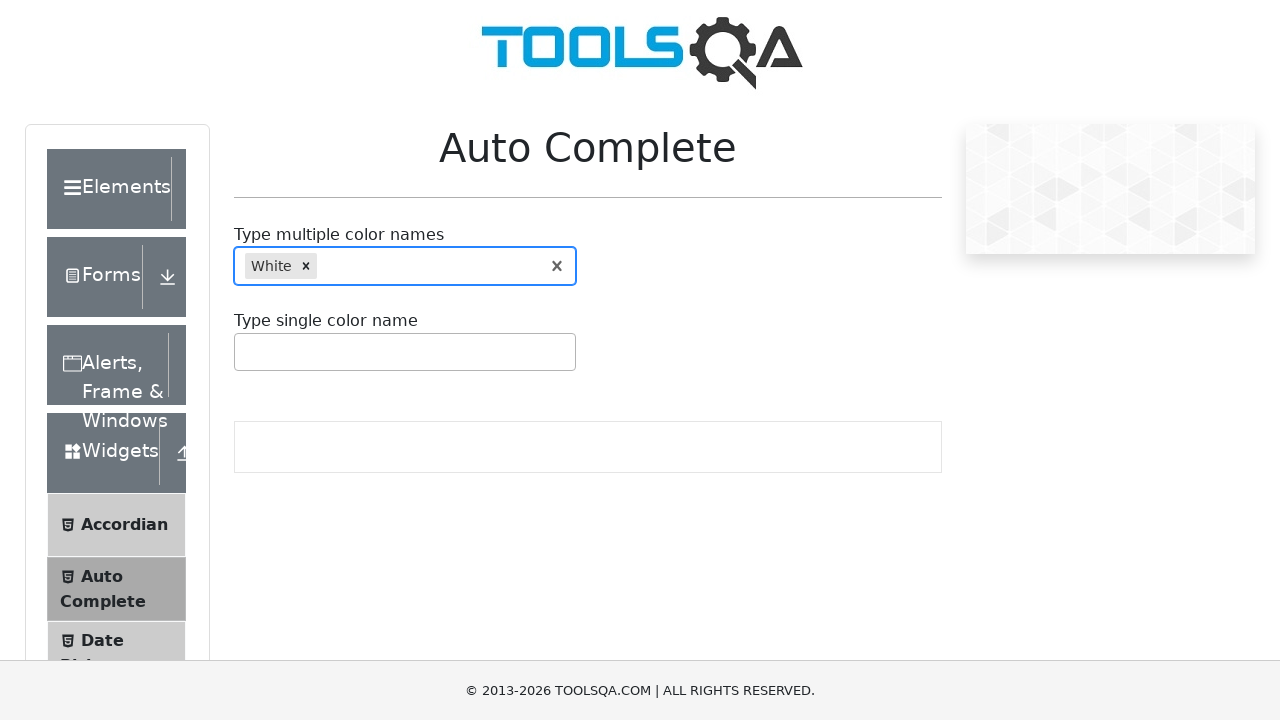

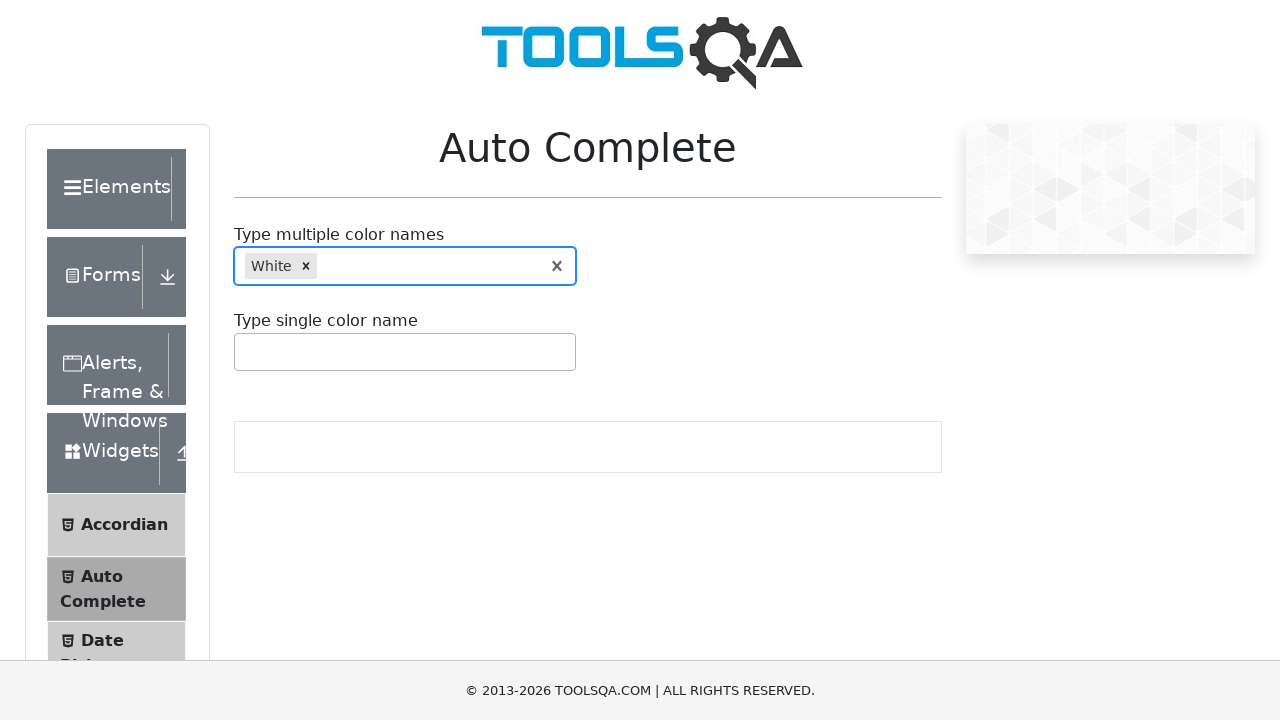